Tests hover functionality by hovering over three images and verifying that corresponding user names are displayed when each image is hovered.

Starting URL: https://practice.cydeo.com/hovers

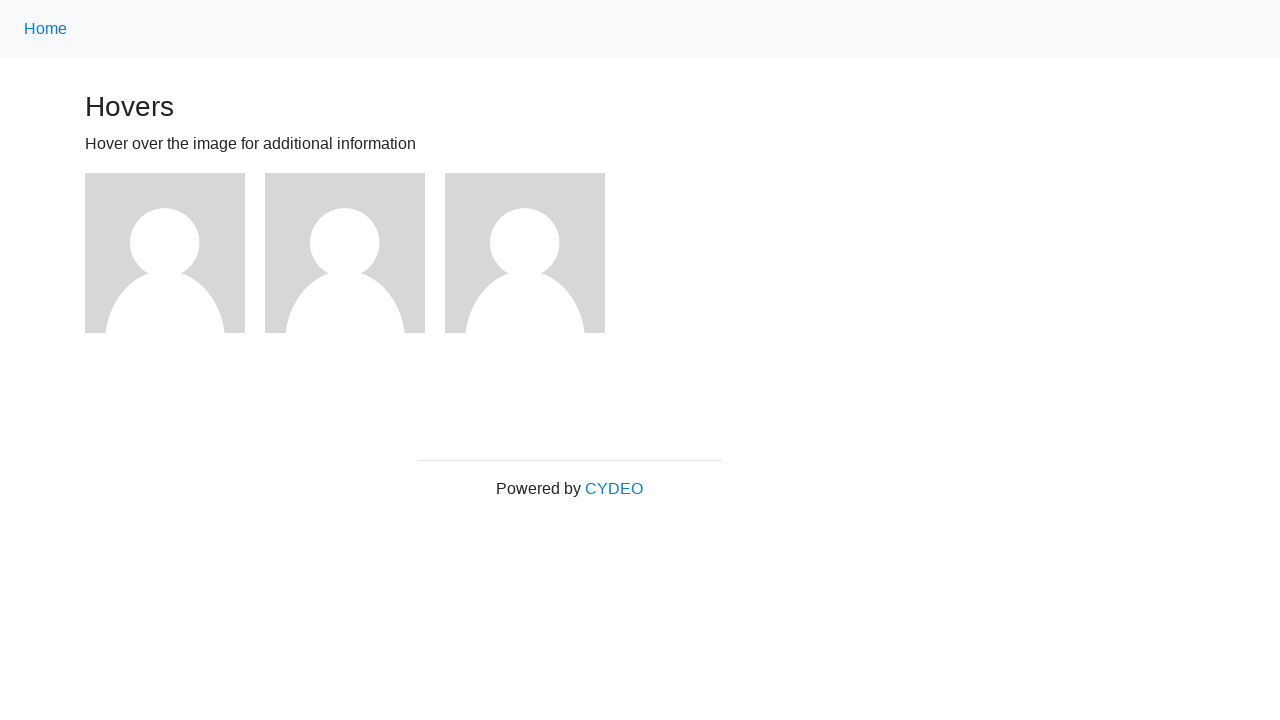

Navigated to hover practice page
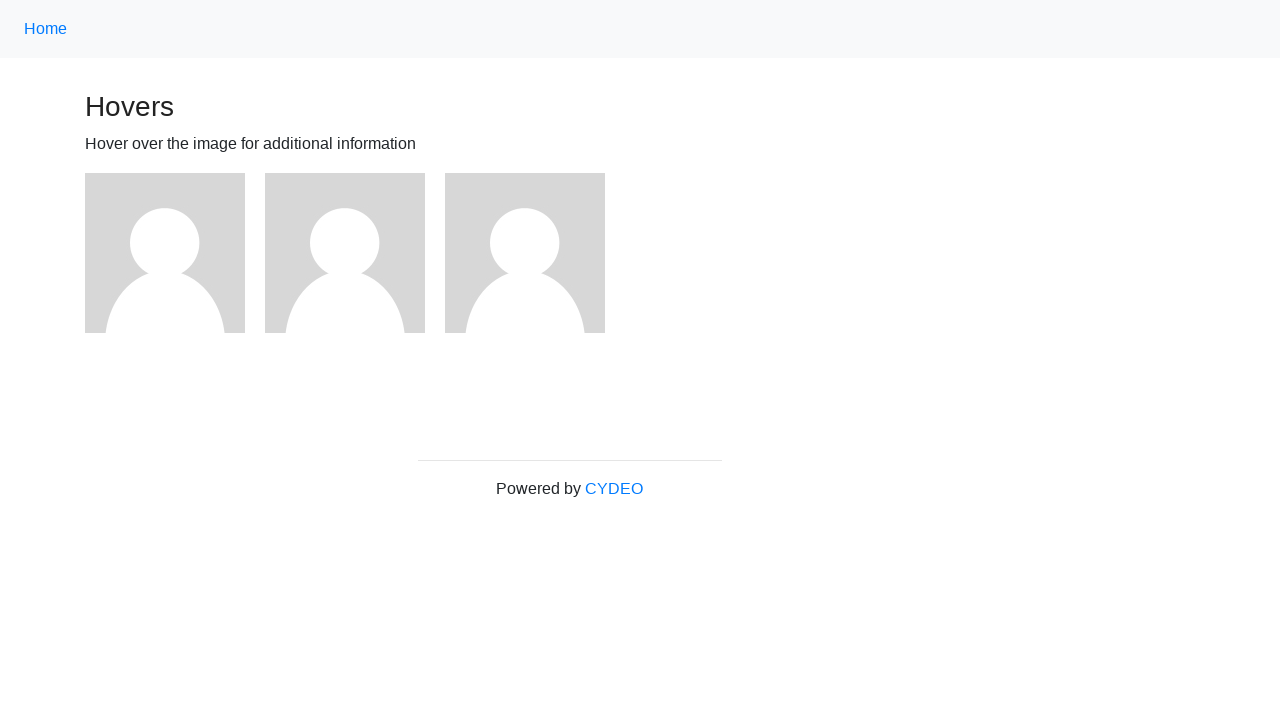

Located first image element
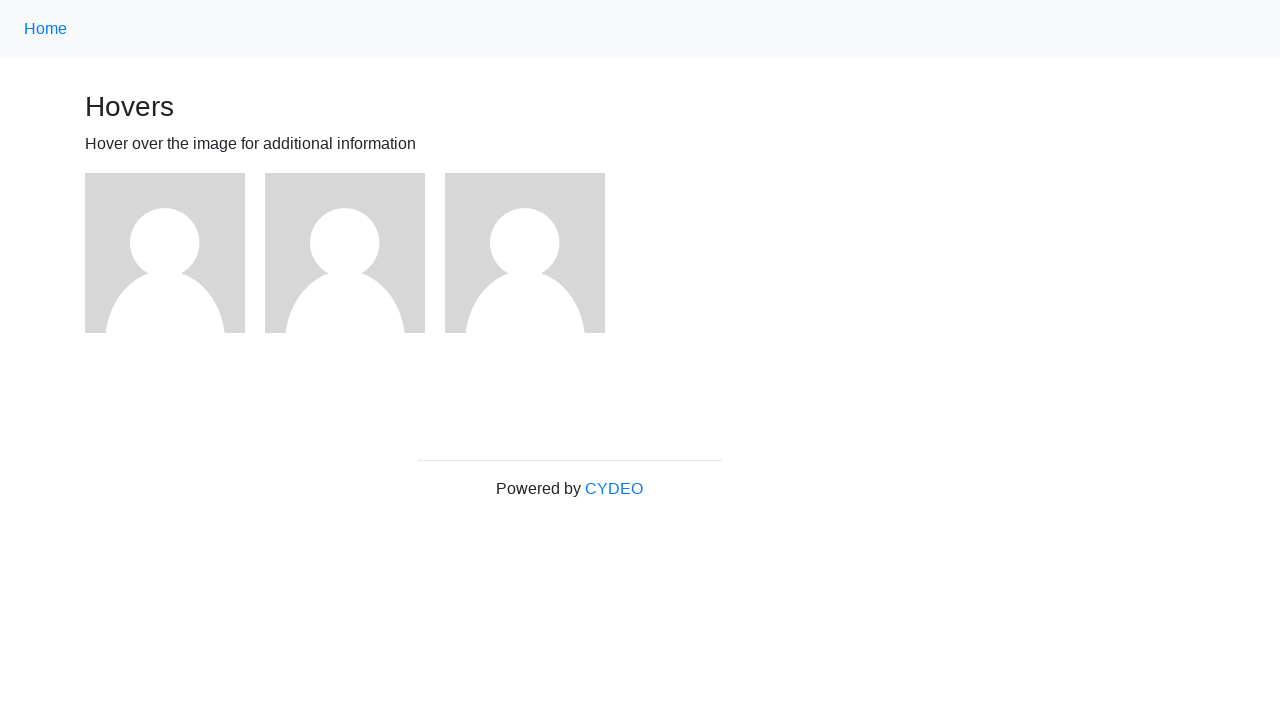

Located second image element
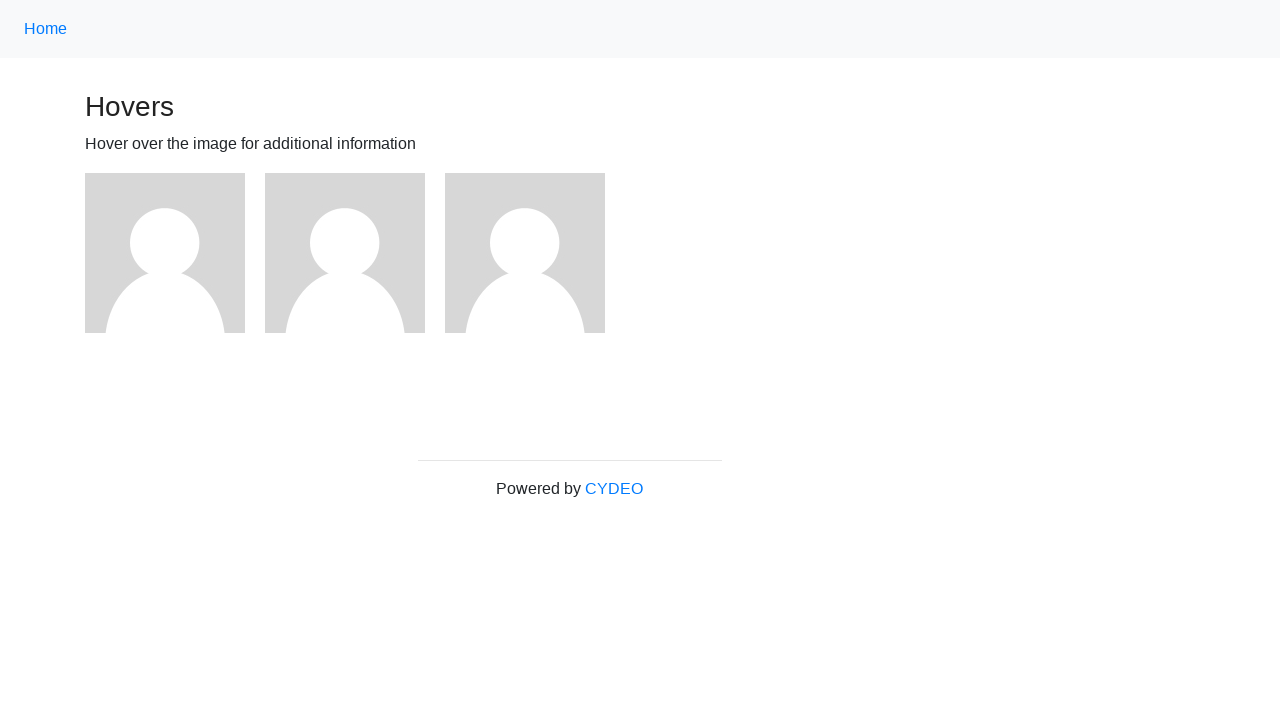

Located third image element
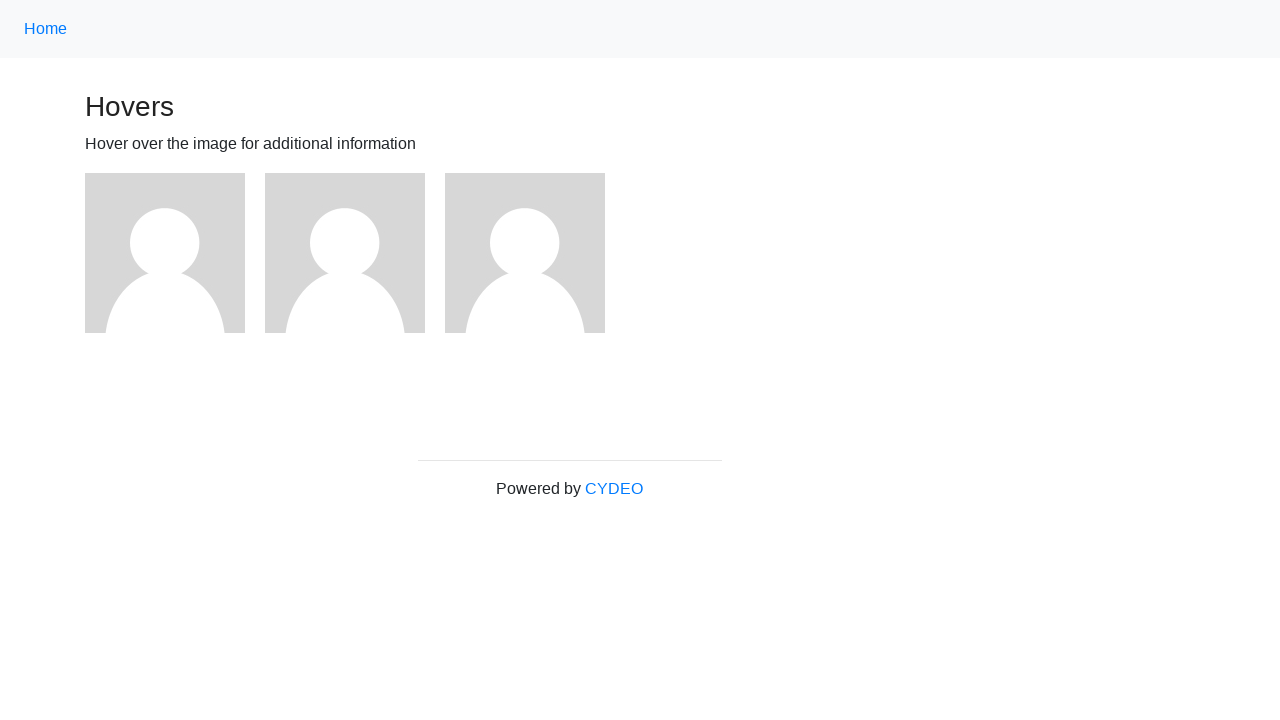

Located user1 name text element
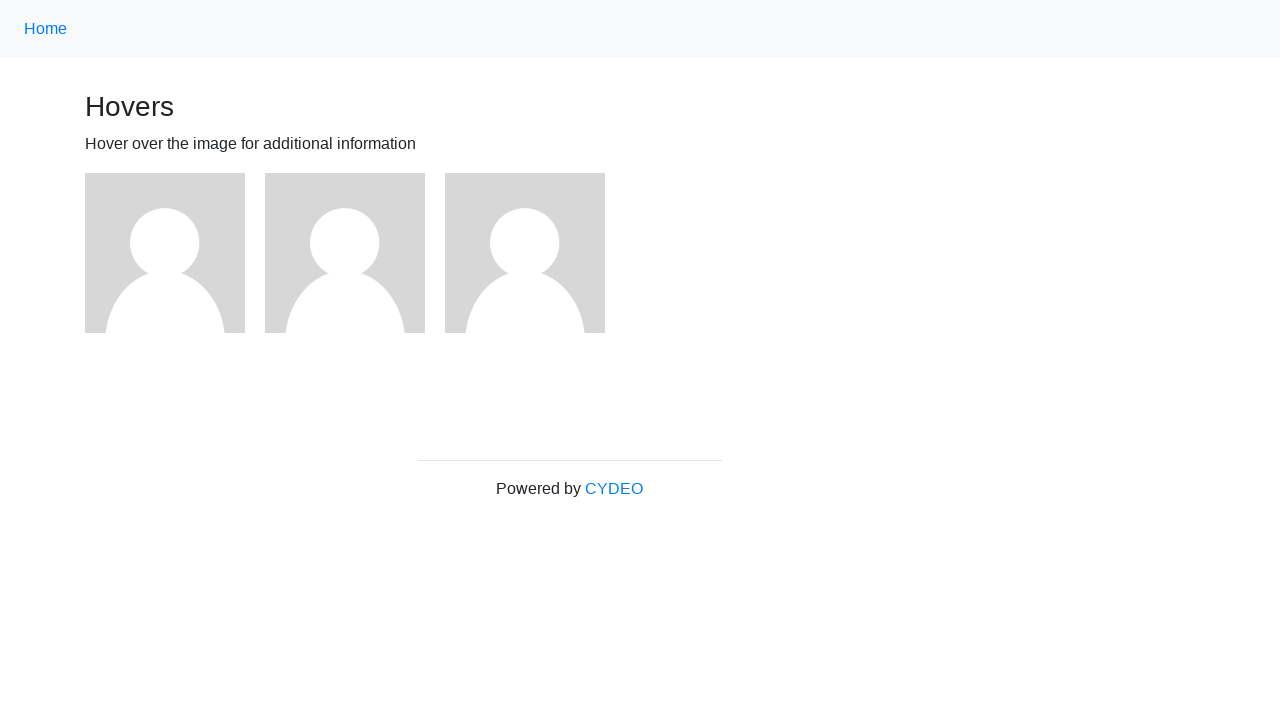

Located user2 name text element
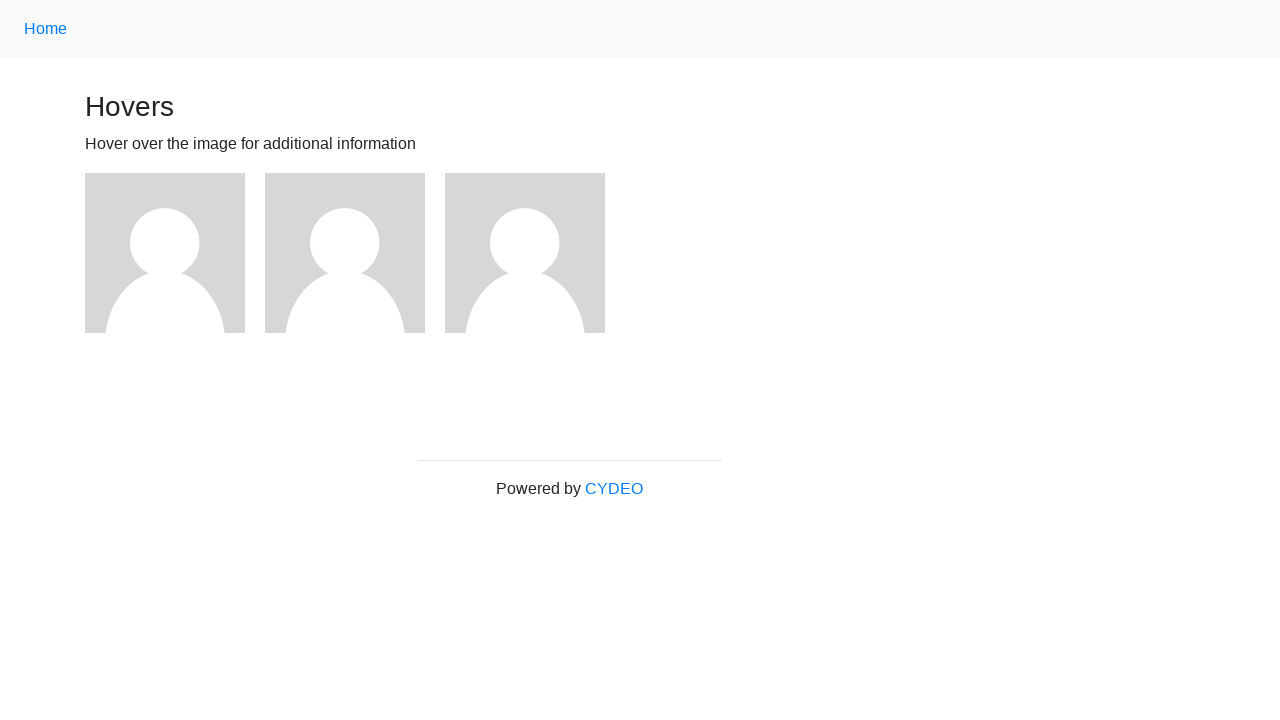

Located user3 name text element
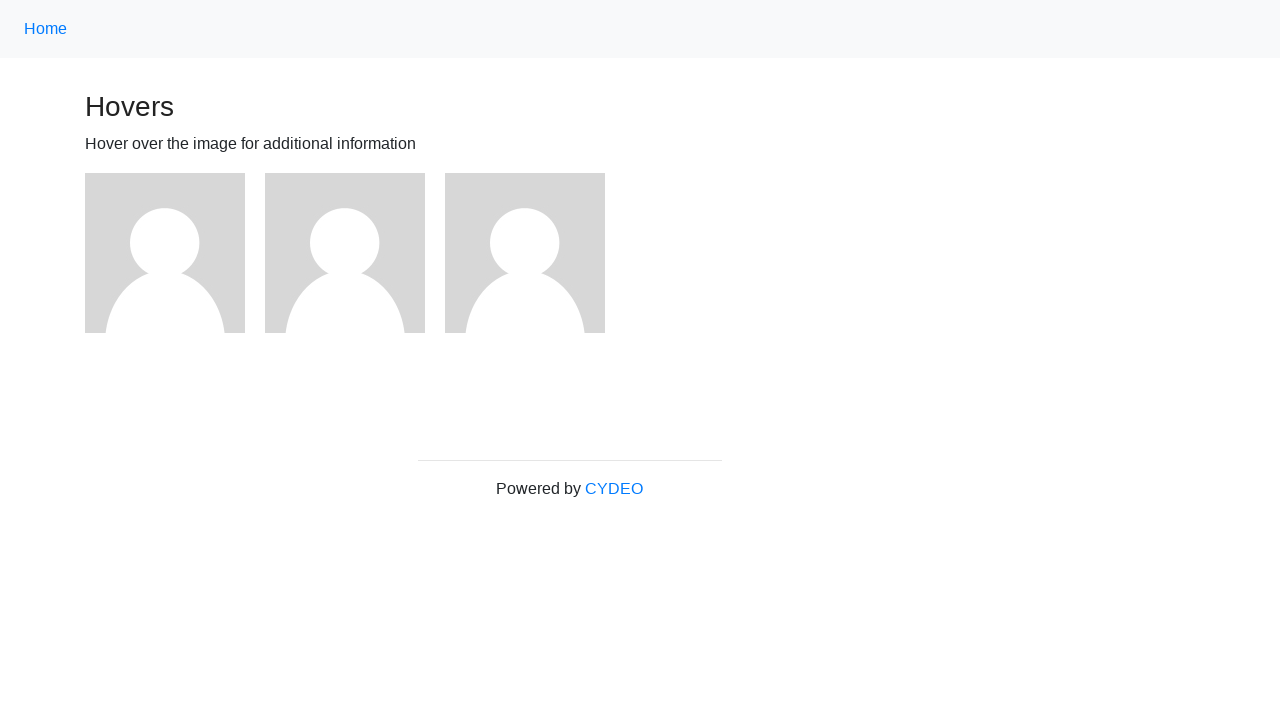

Hovered over first image at (165, 253) on (//img)[1]
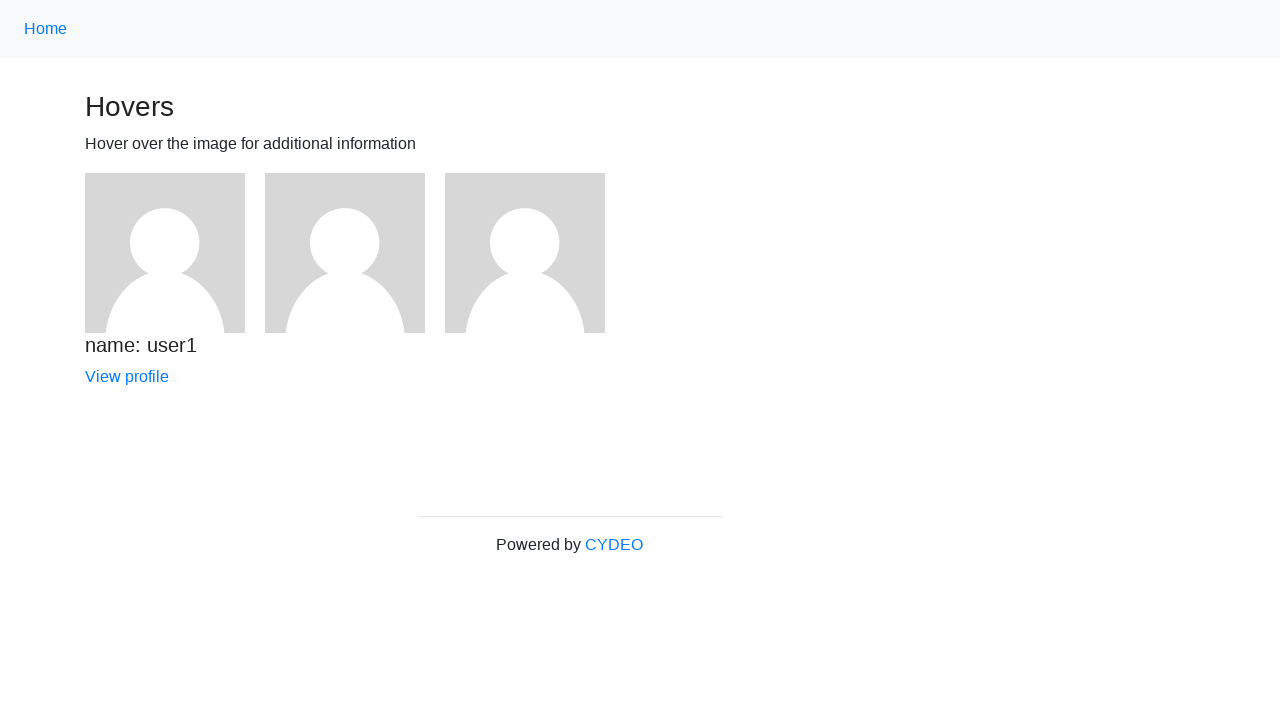

Verified user1 name is visible after hovering first image
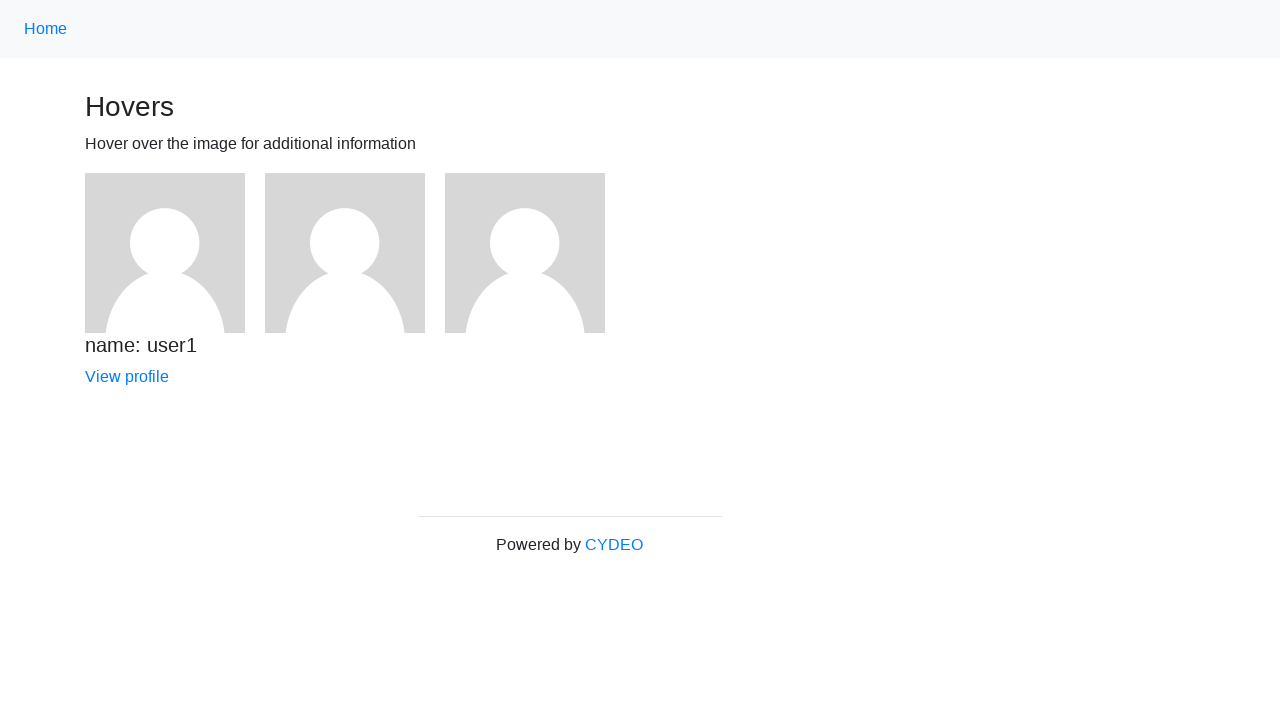

Hovered over second image at (345, 253) on (//img)[2]
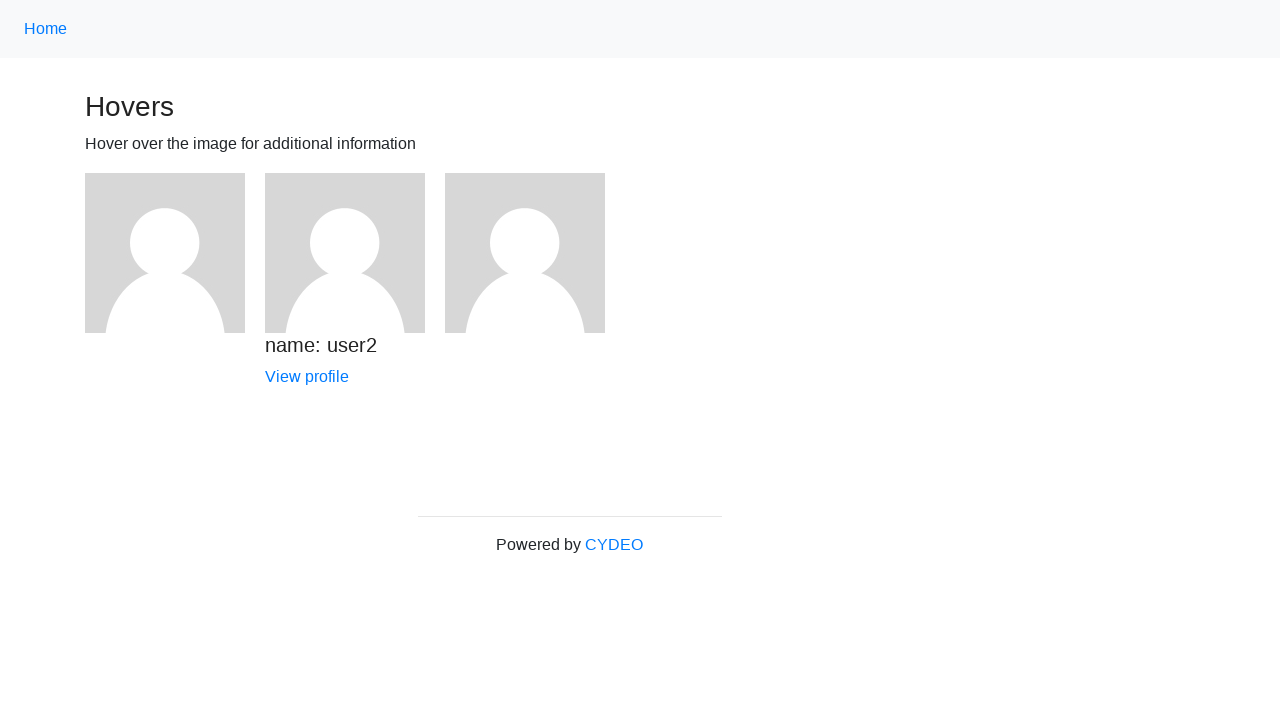

Verified user2 name is visible after hovering second image
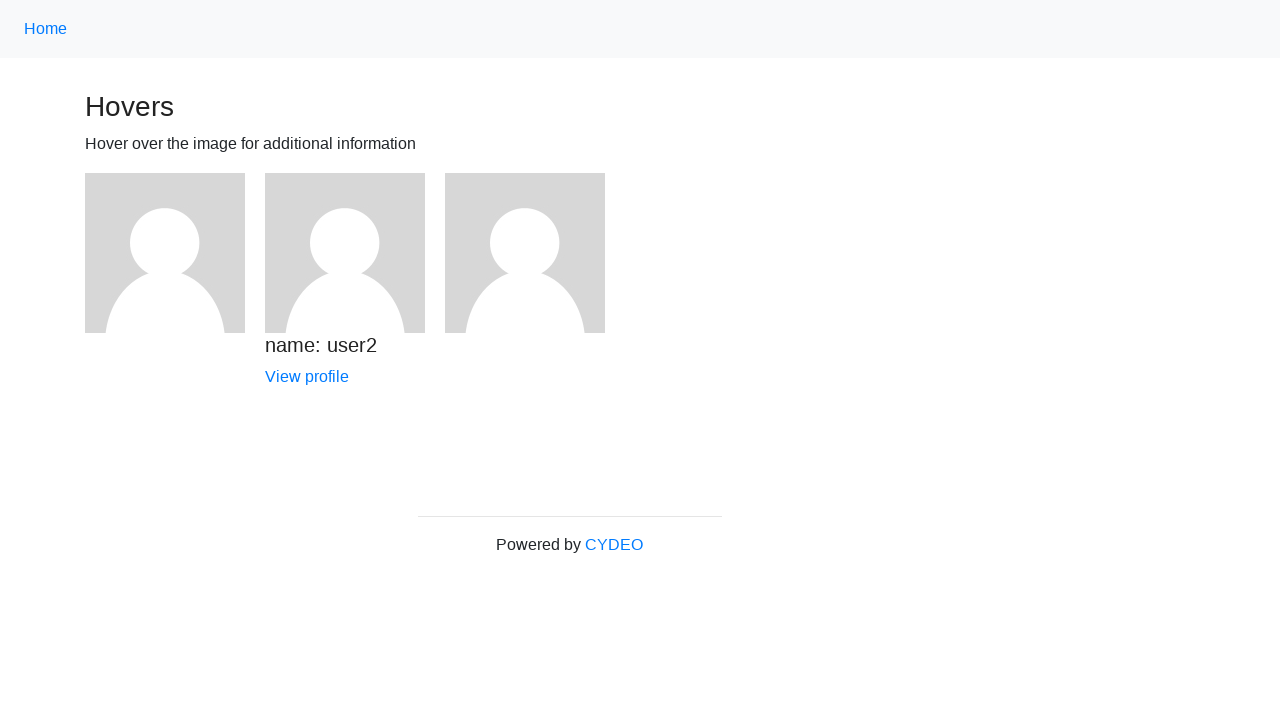

Hovered over third image at (525, 253) on (//img)[3]
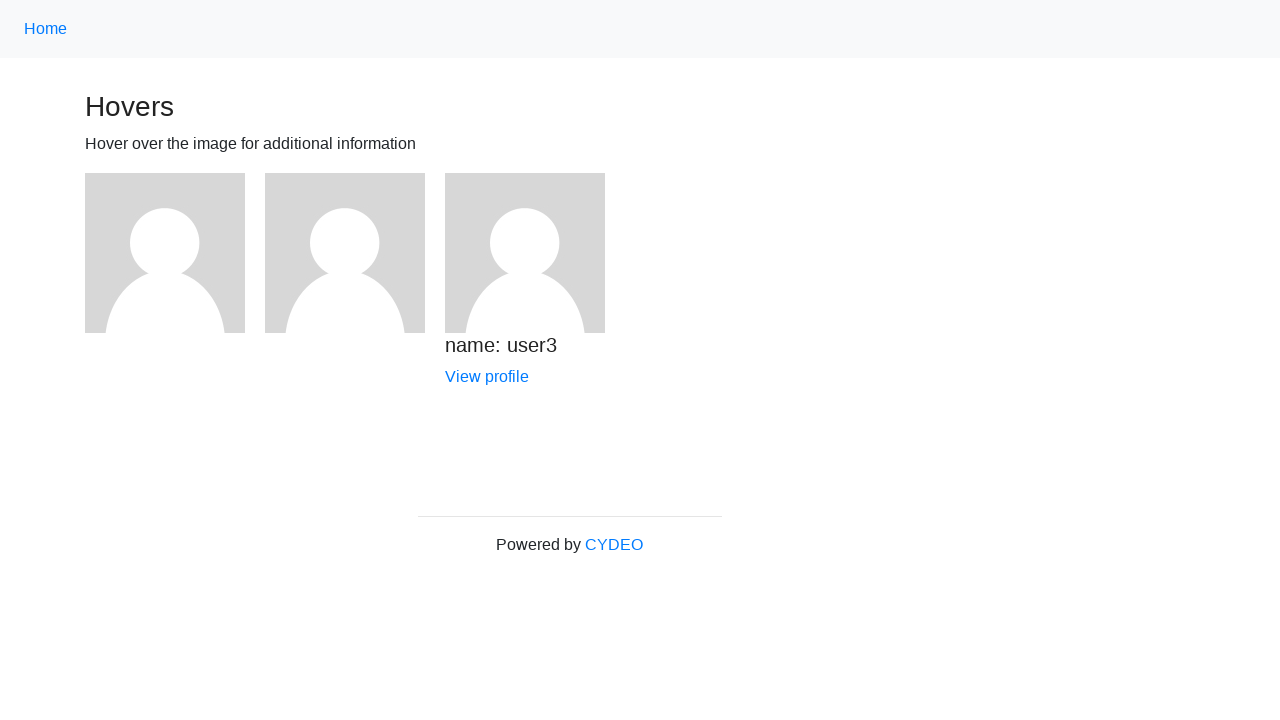

Verified user3 name is visible after hovering third image
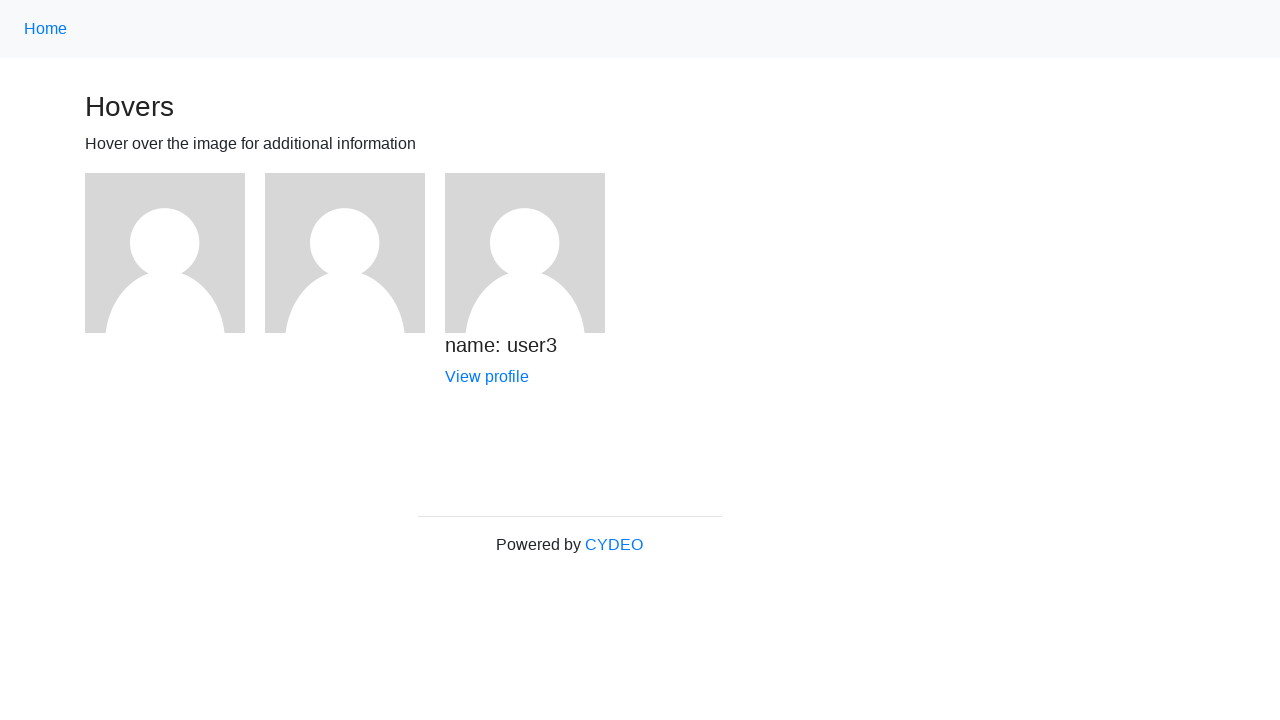

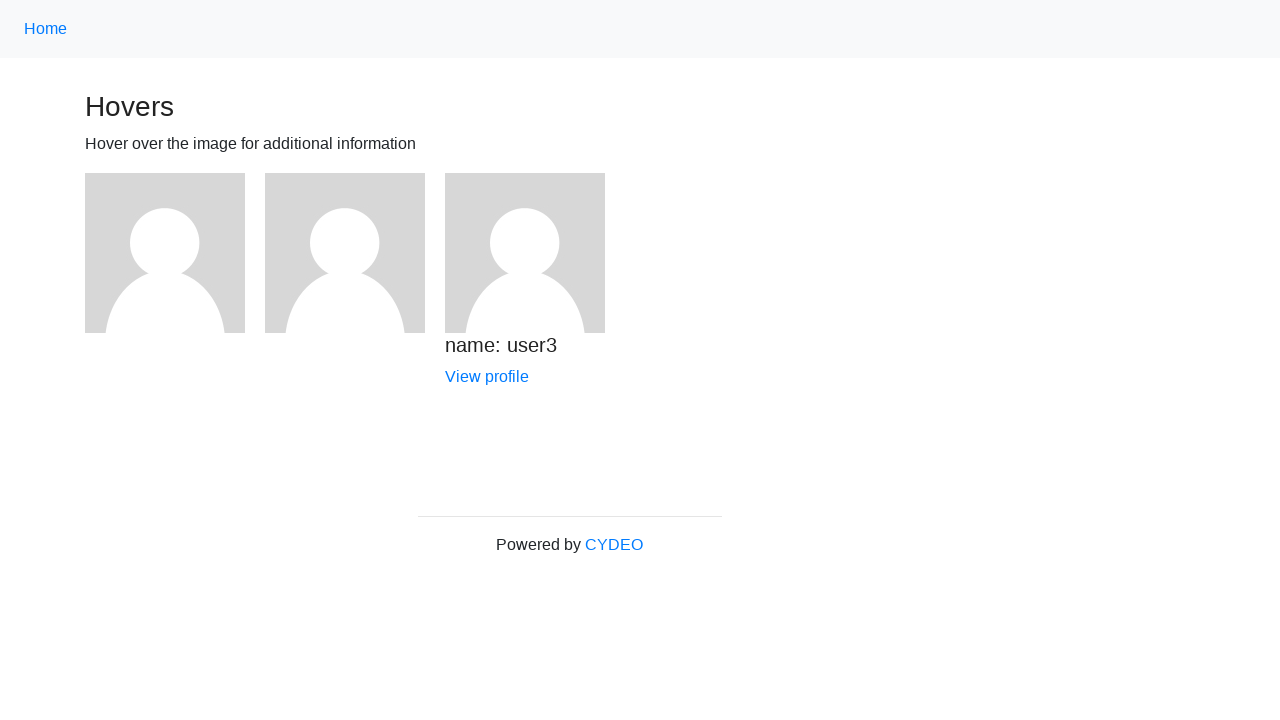